Navigates to Footlocker Canada's release calendar page and verifies that the page content loads successfully

Starting URL: http://www.footlocker.ca/en-CA/releasecalendarca

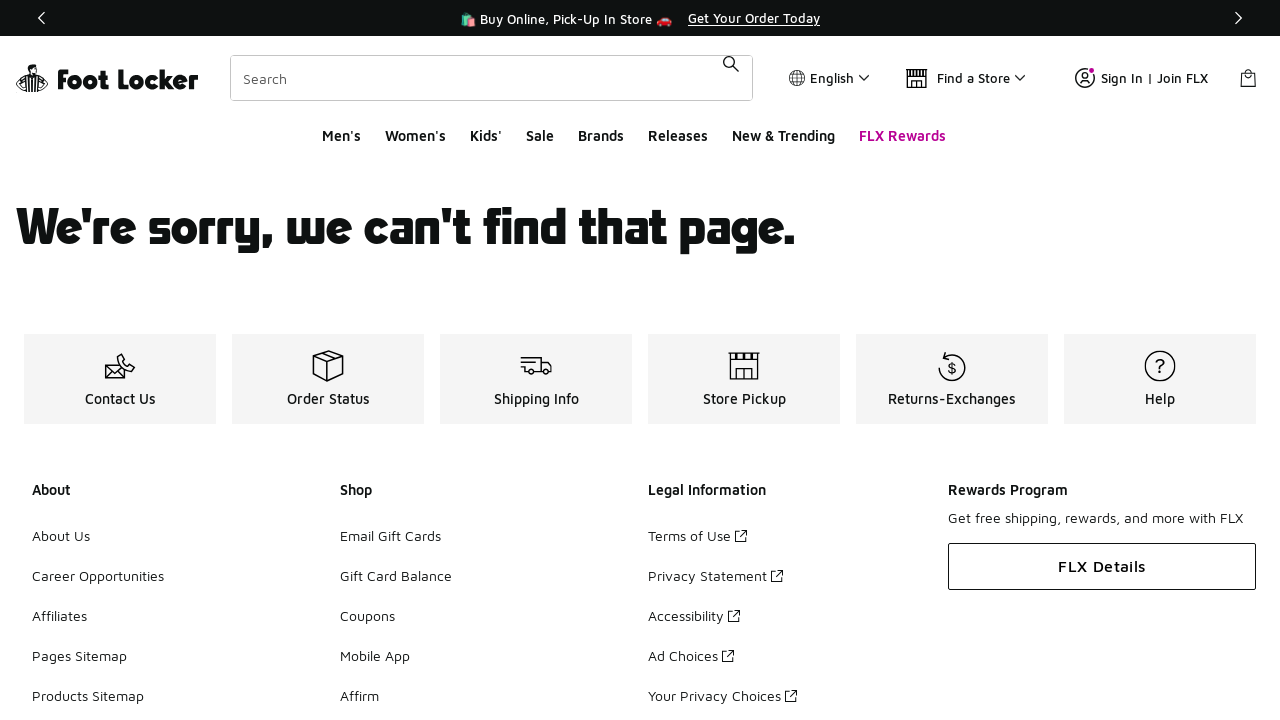

Navigated to Footlocker Canada release calendar page
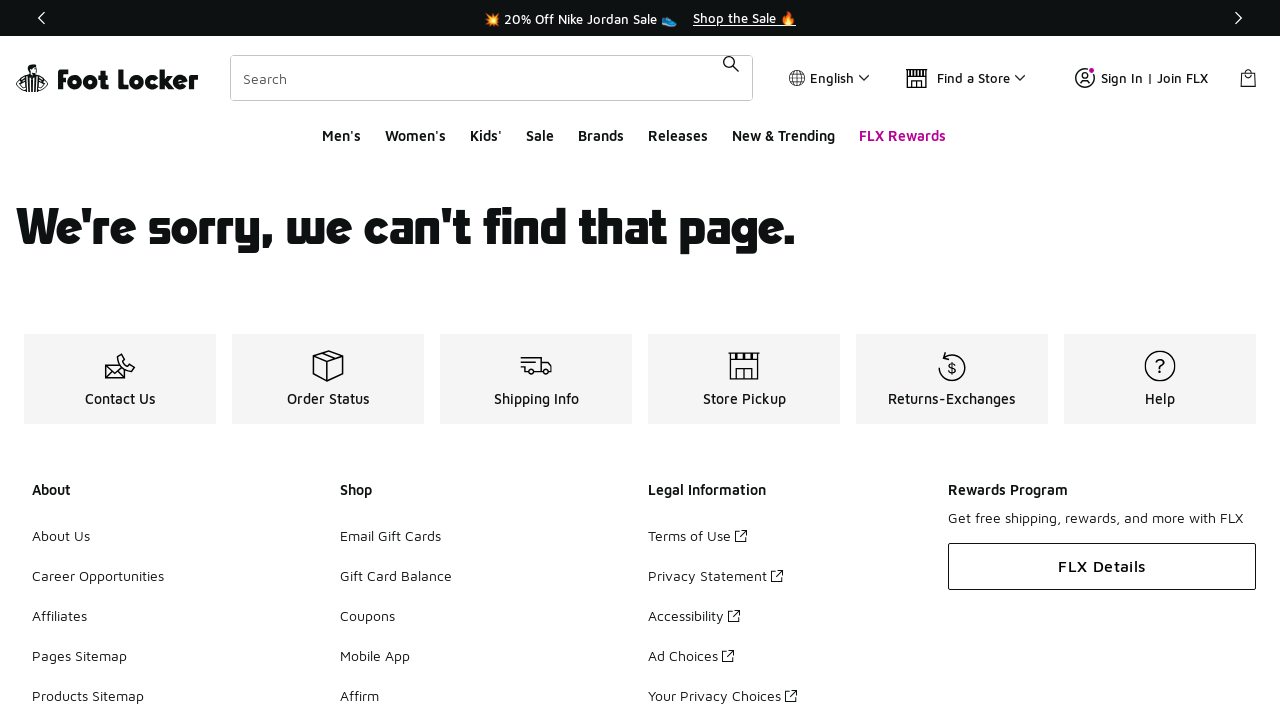

Waited for DOM content to load
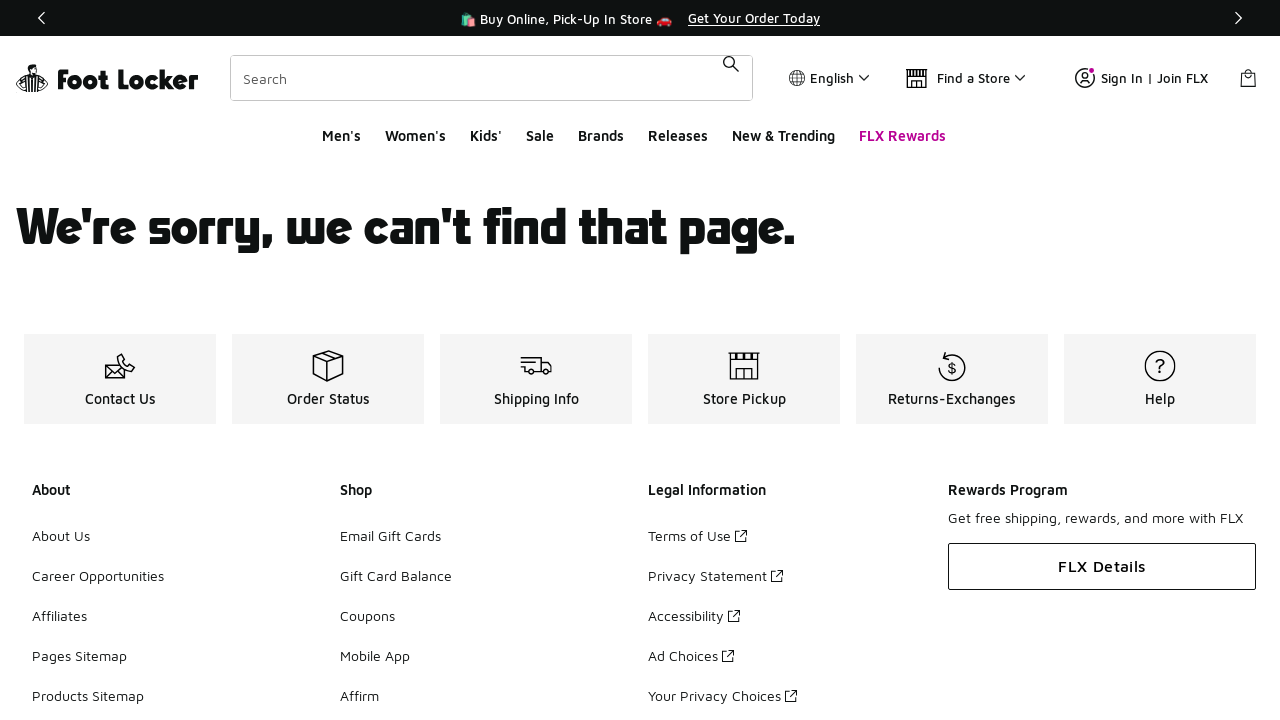

Verified page body element is present
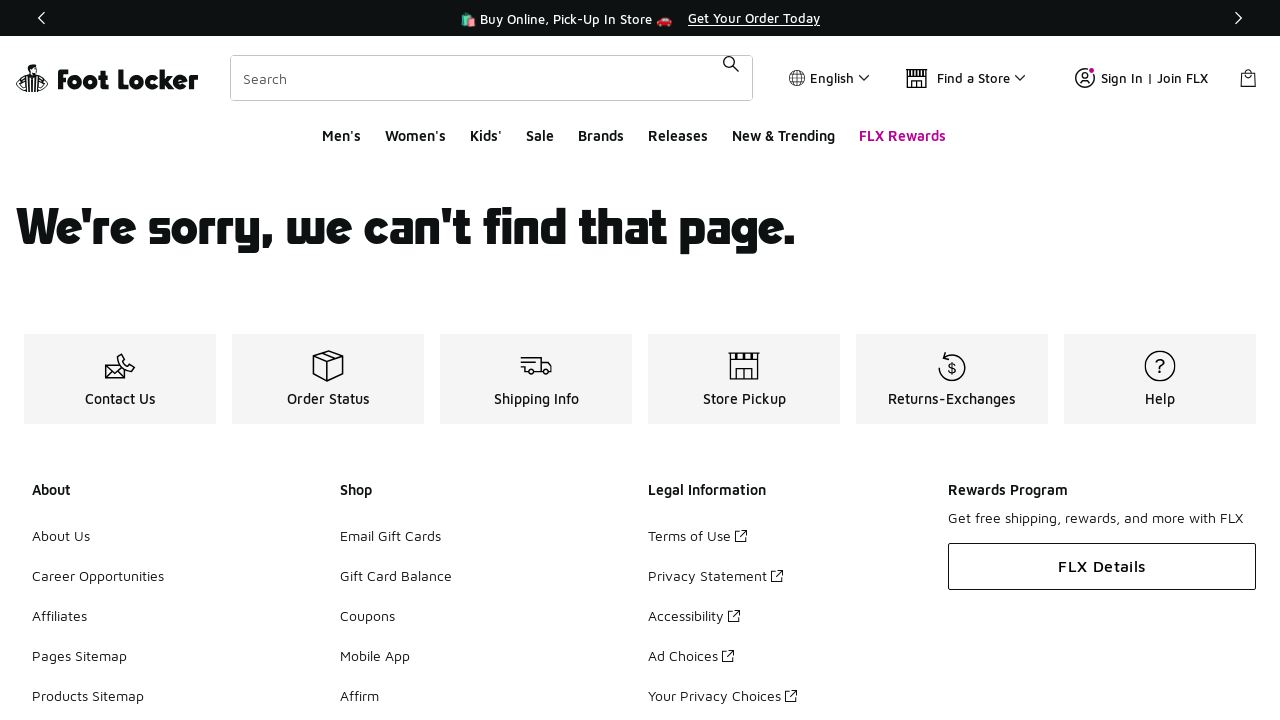

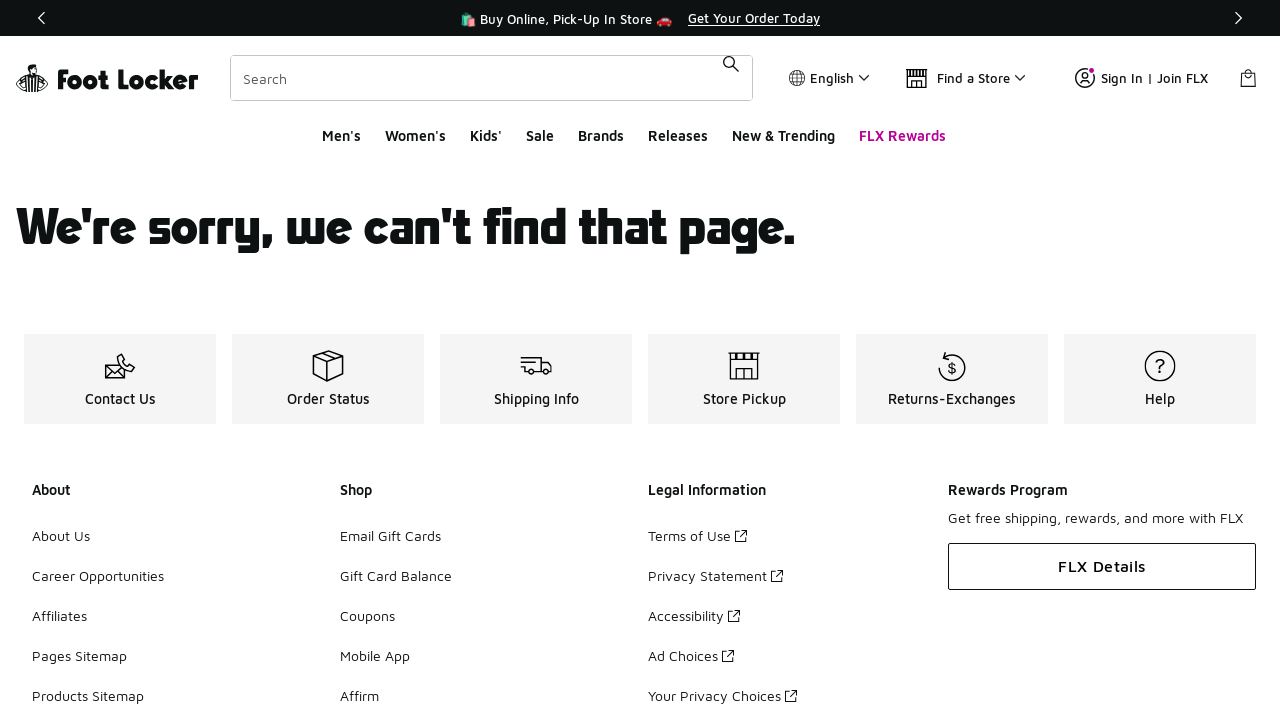